Tests opening a new browser tab by clicking a button and verifying content loads in the new tab

Starting URL: https://demoqa.com/browser-windows

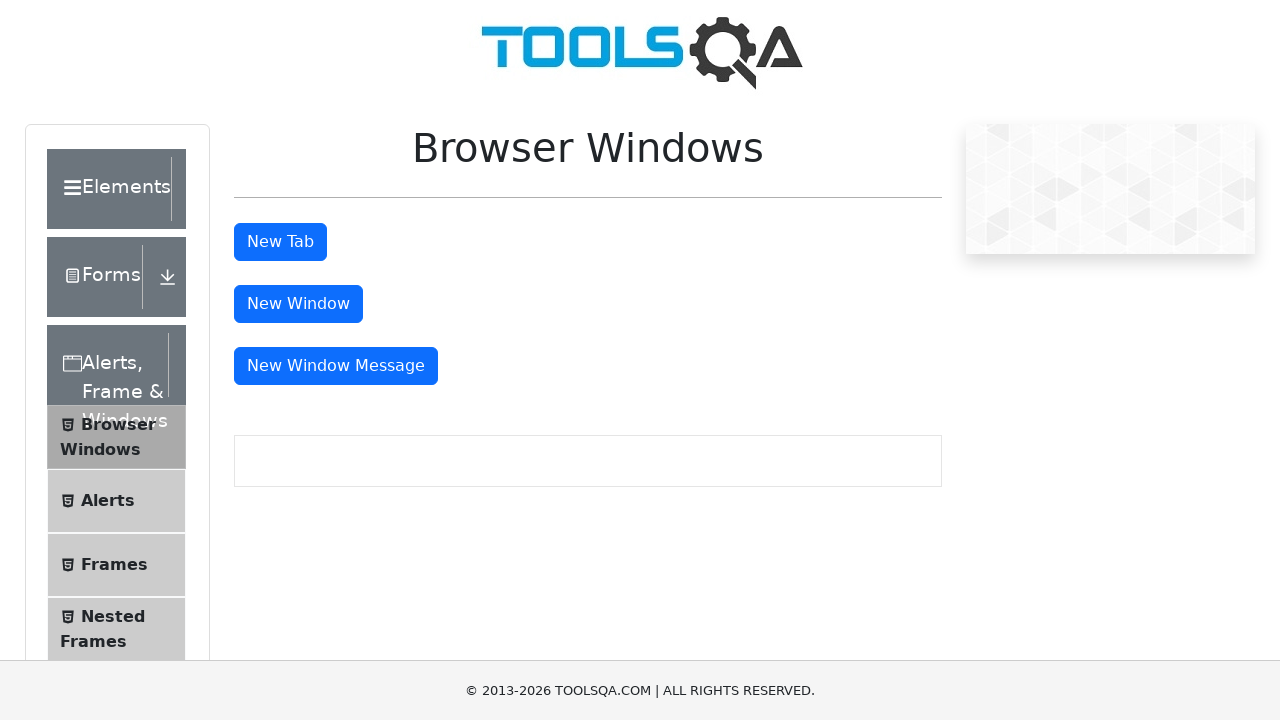

Clicked button to open new tab at (280, 242) on #tabButton
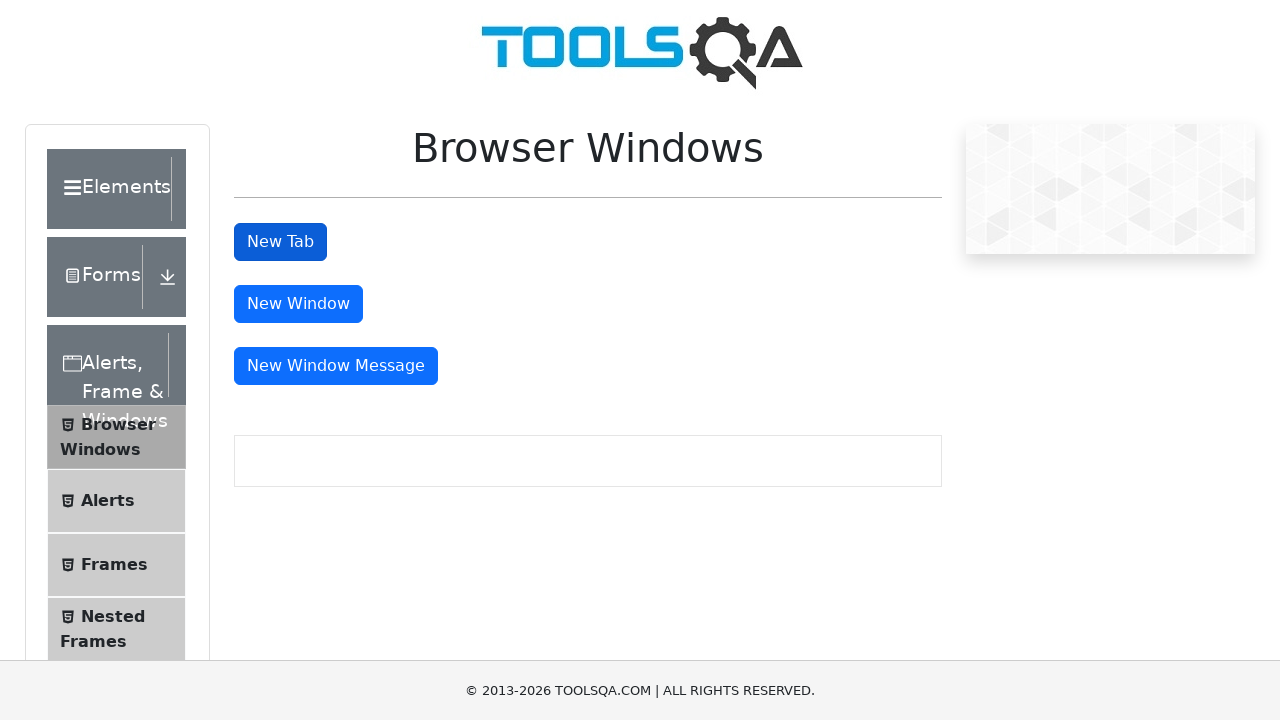

New tab opened and page loaded
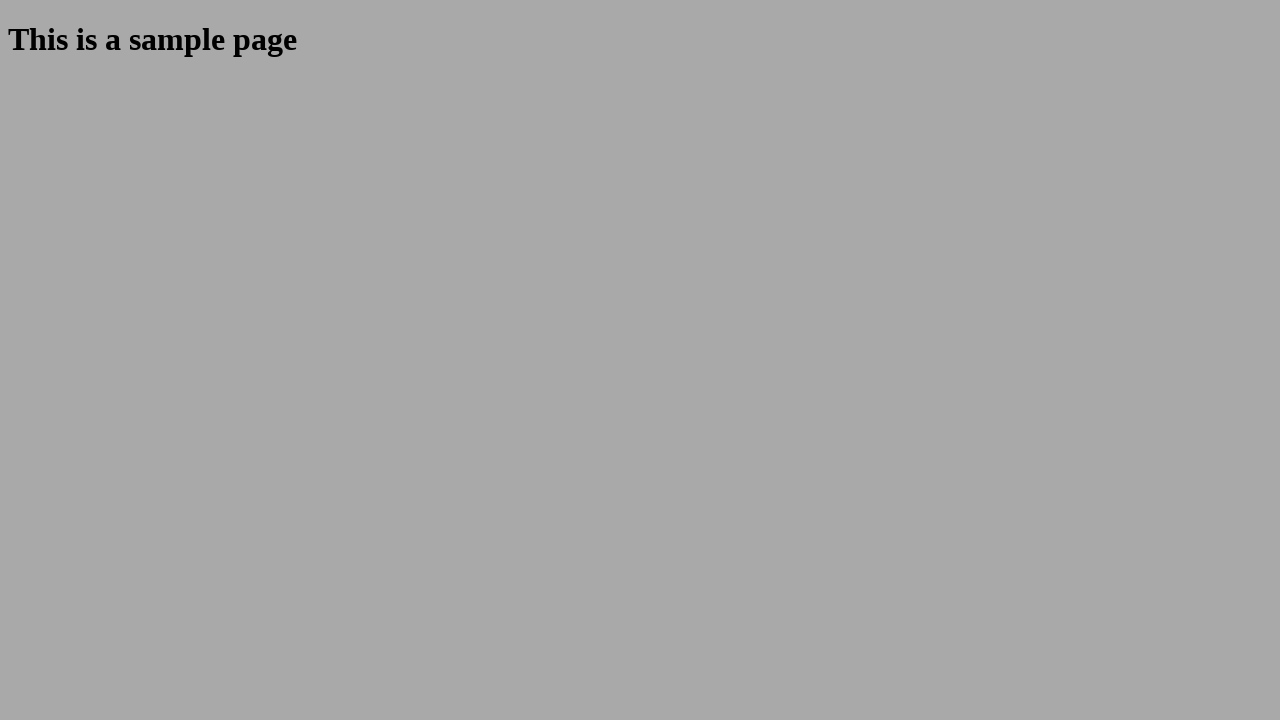

Sample heading verified in new tab
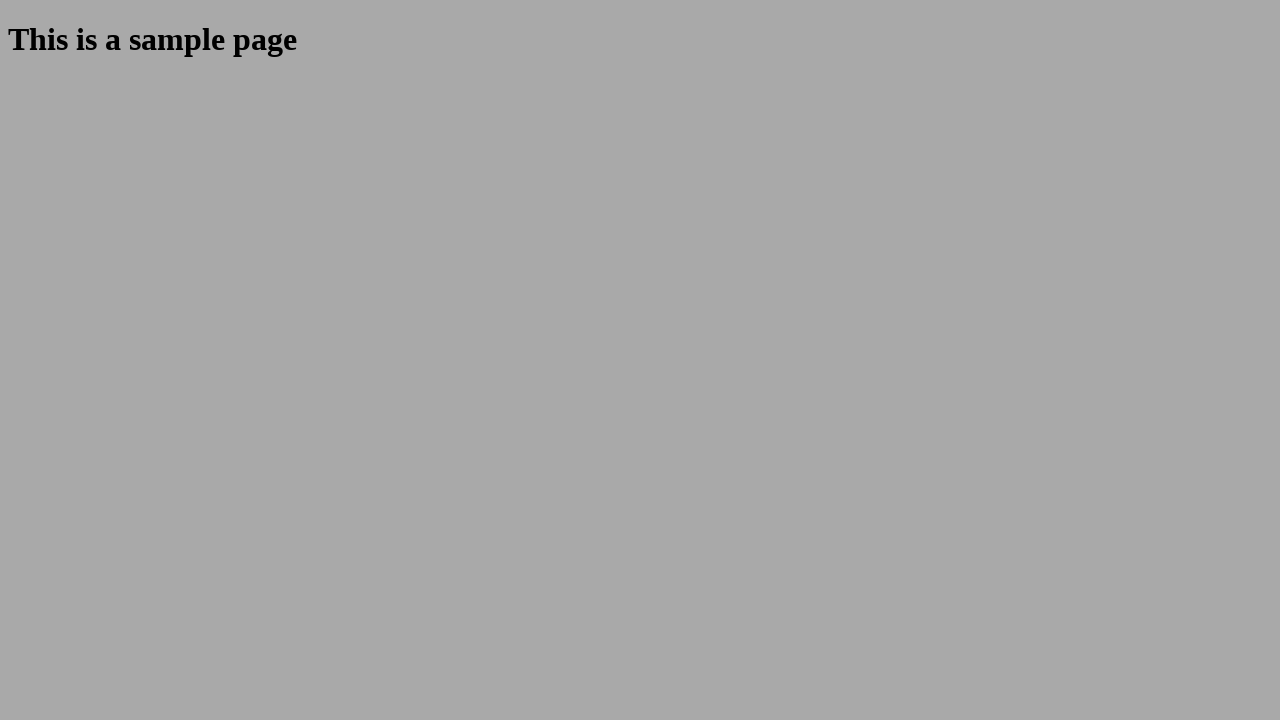

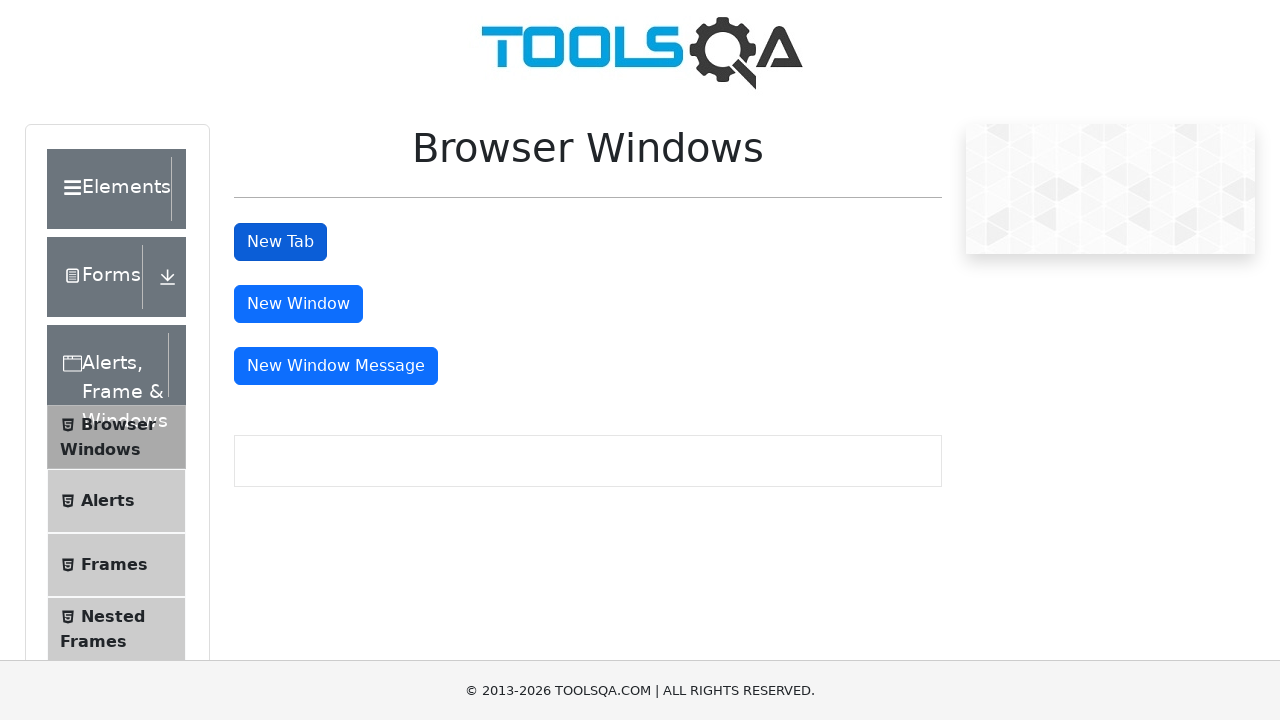